Tests that the Name field shows a required field validation warning when attempting to submit an empty form.

Starting URL: https://ancabota09.wixsite.com/intern/contact

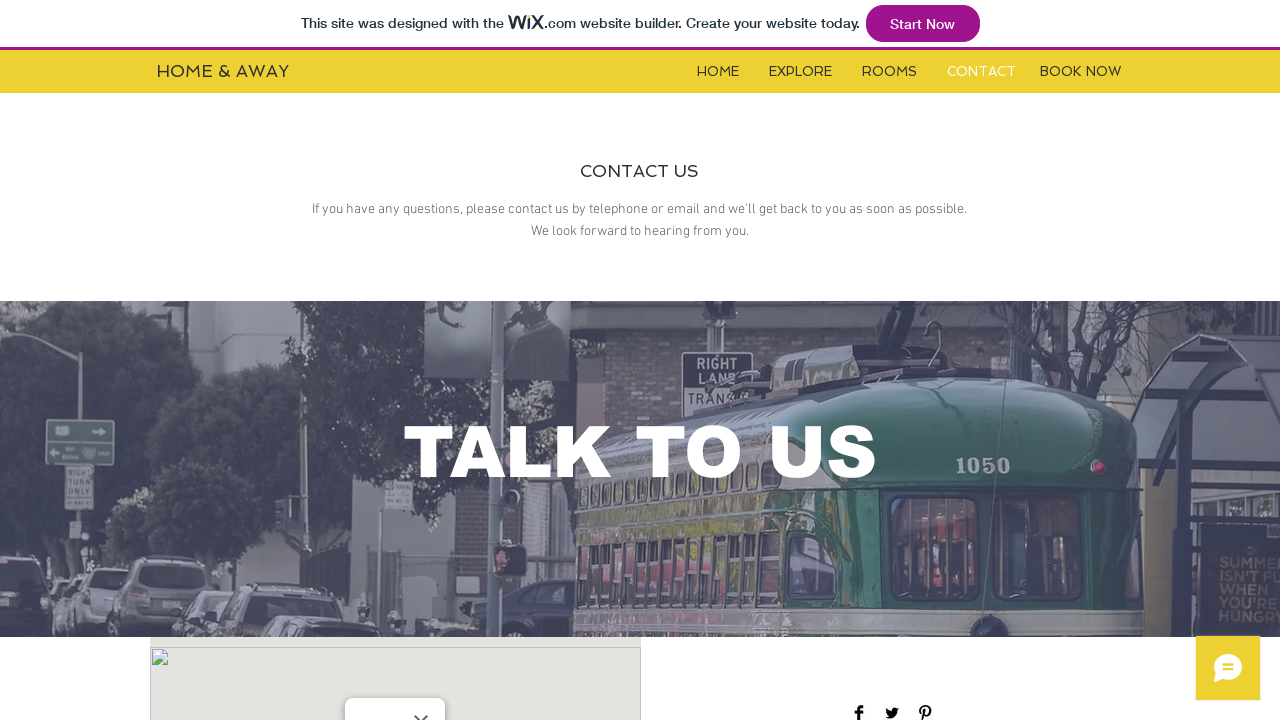

Waited for contact form to be visible
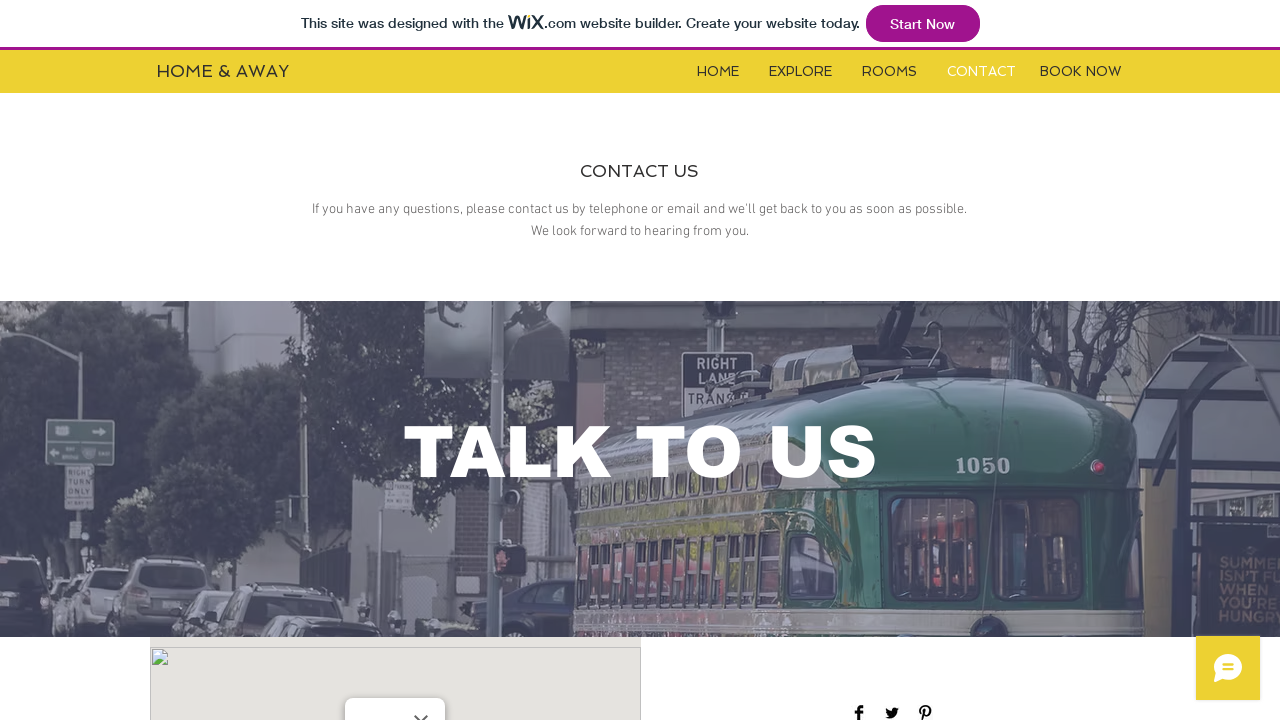

Asserted that contact form is visible
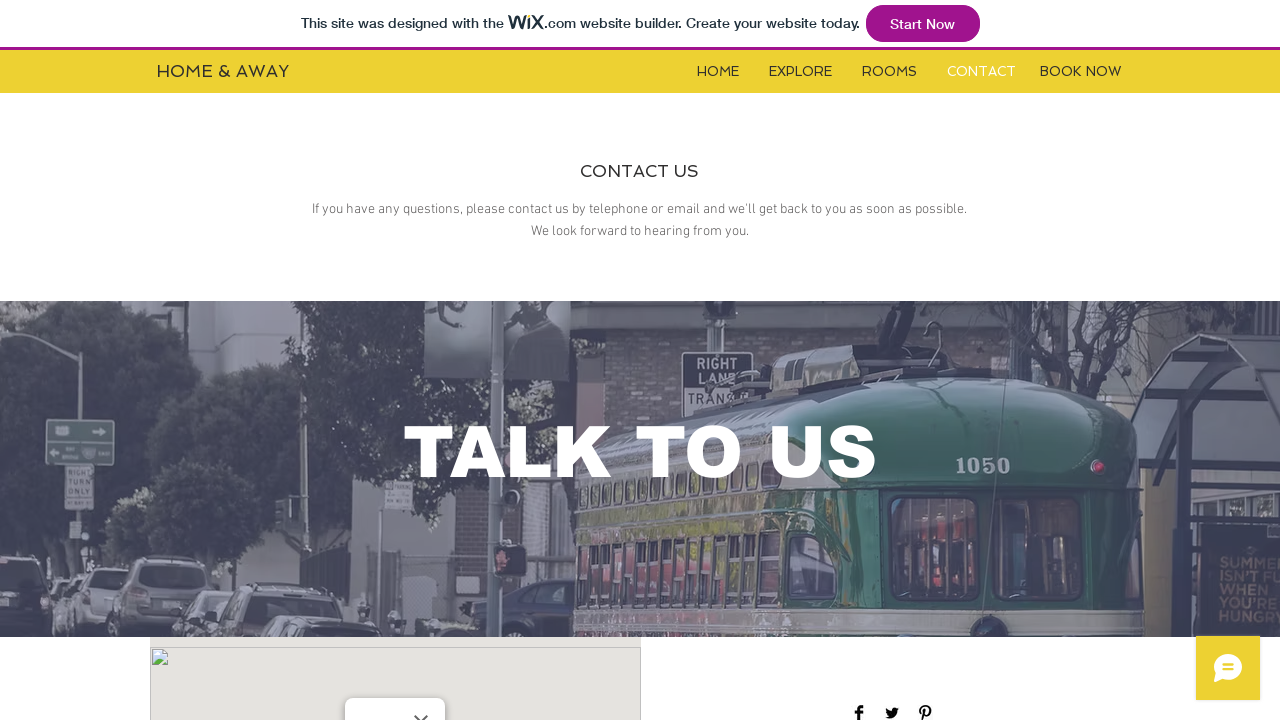

Located the Name field element
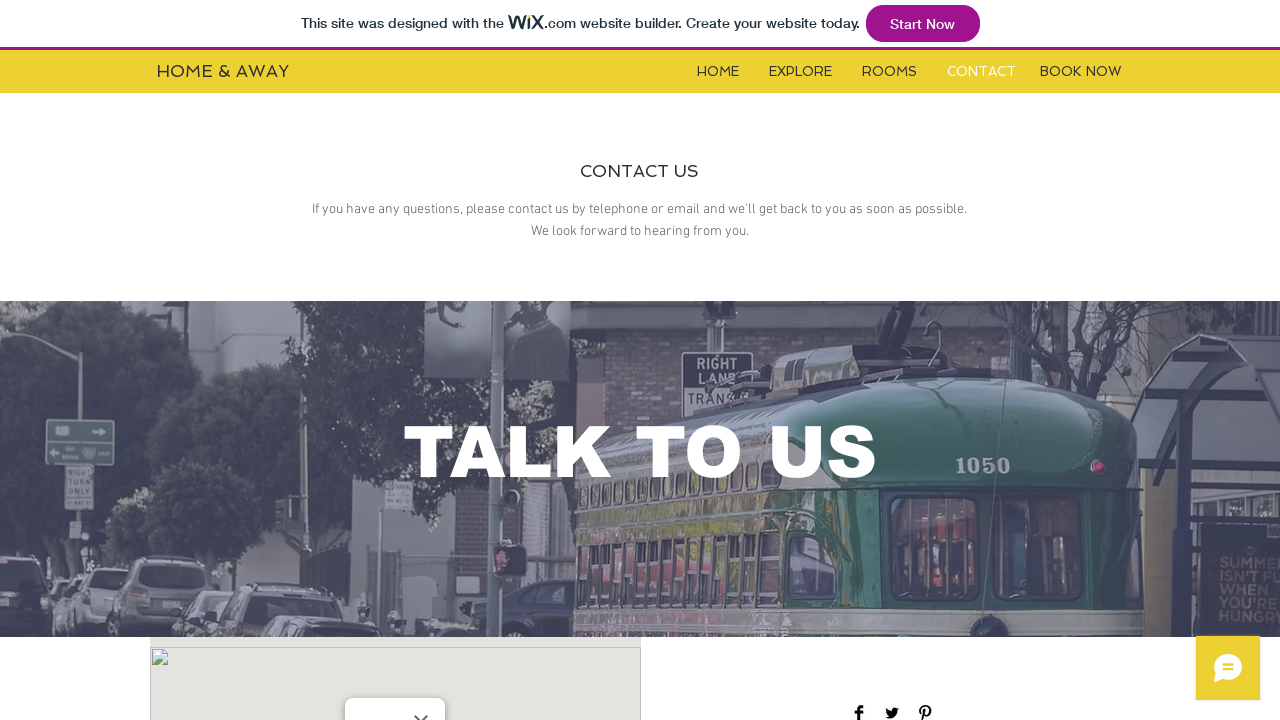

Retrieved 'required' attribute from Name field
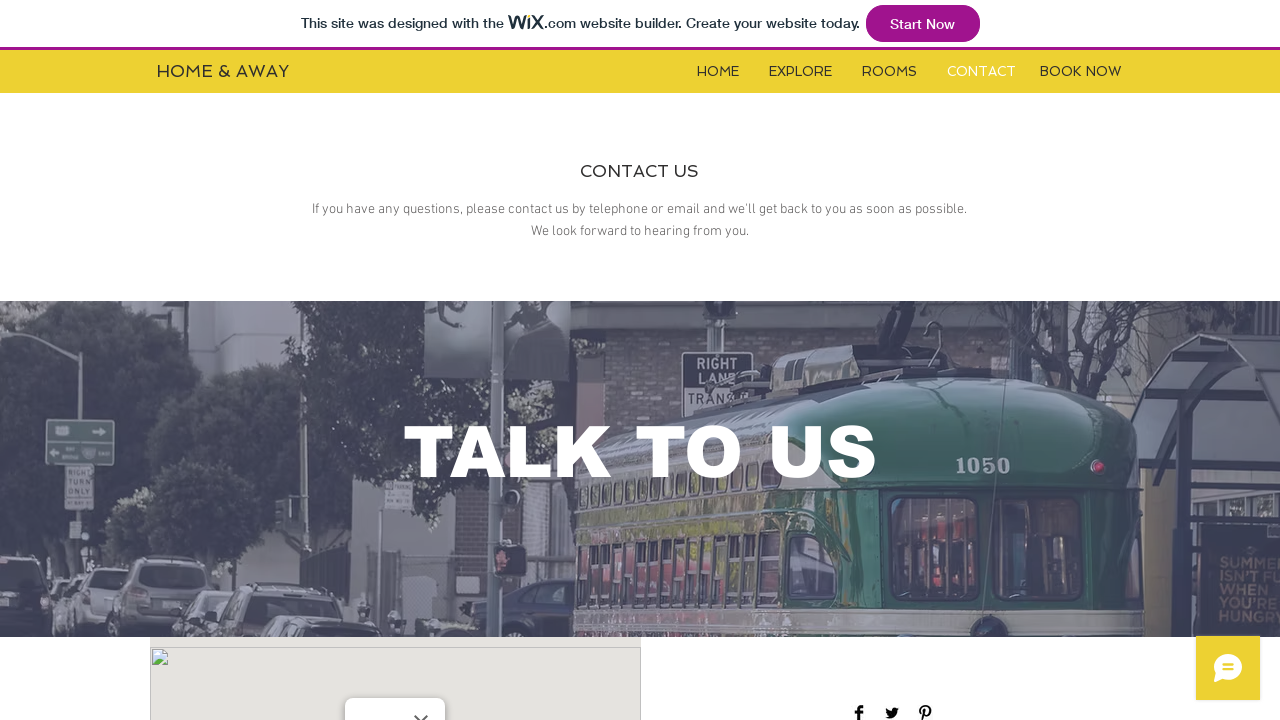

Asserted that Name field has required attribute
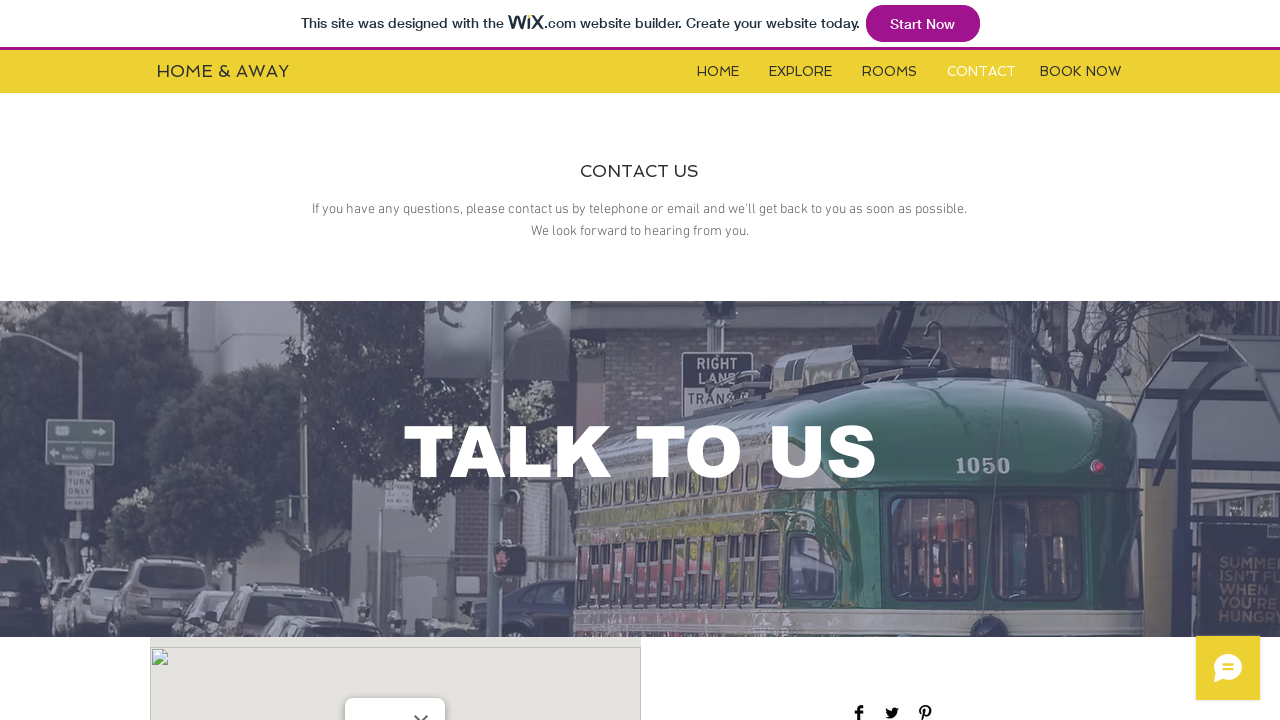

Clicked submit button without filling any fields at (1050, 361) on xpath=//*[@id='comp-jxbsa1fi']/button
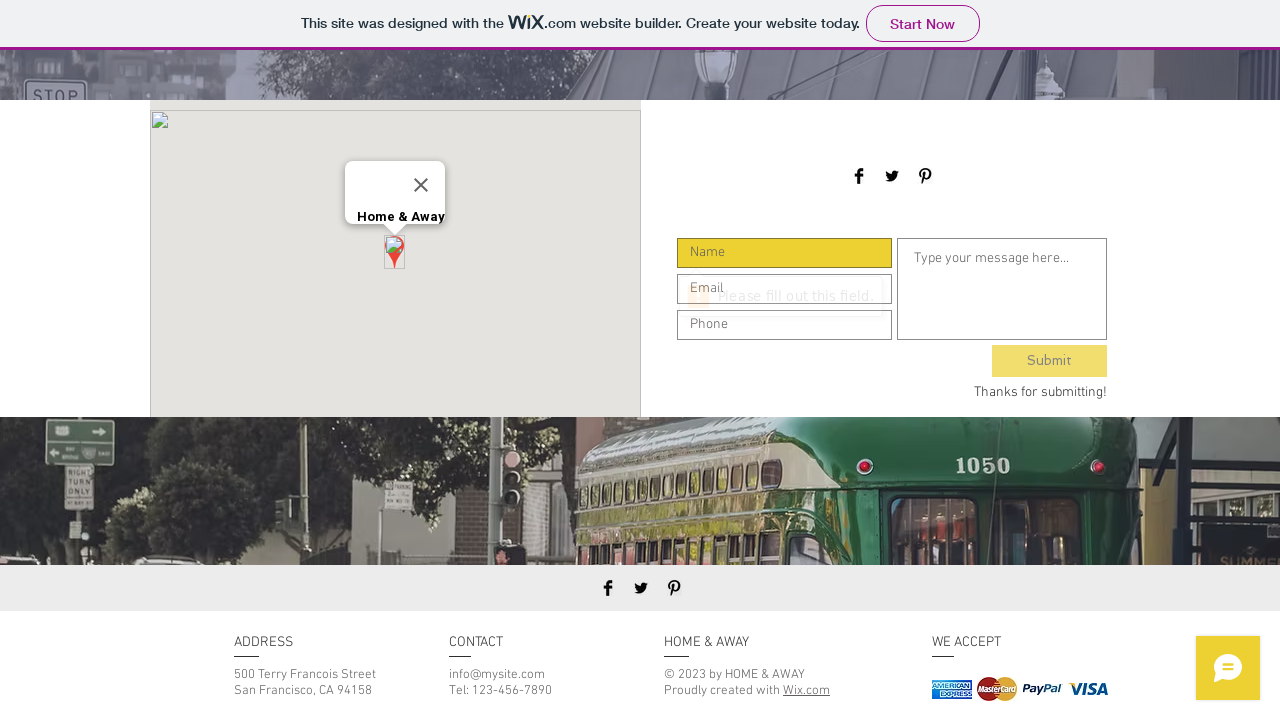

Retrieved validation message from Name field
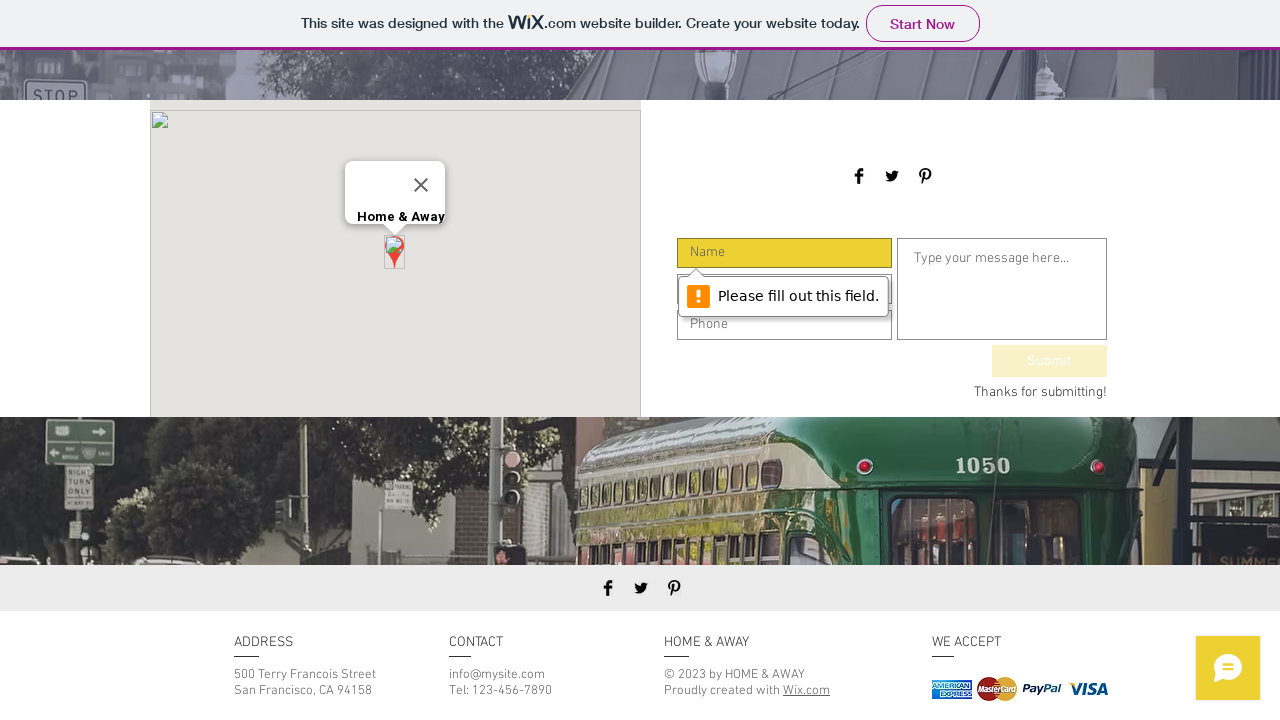

Asserted that validation message displays 'Please fill out this field.'
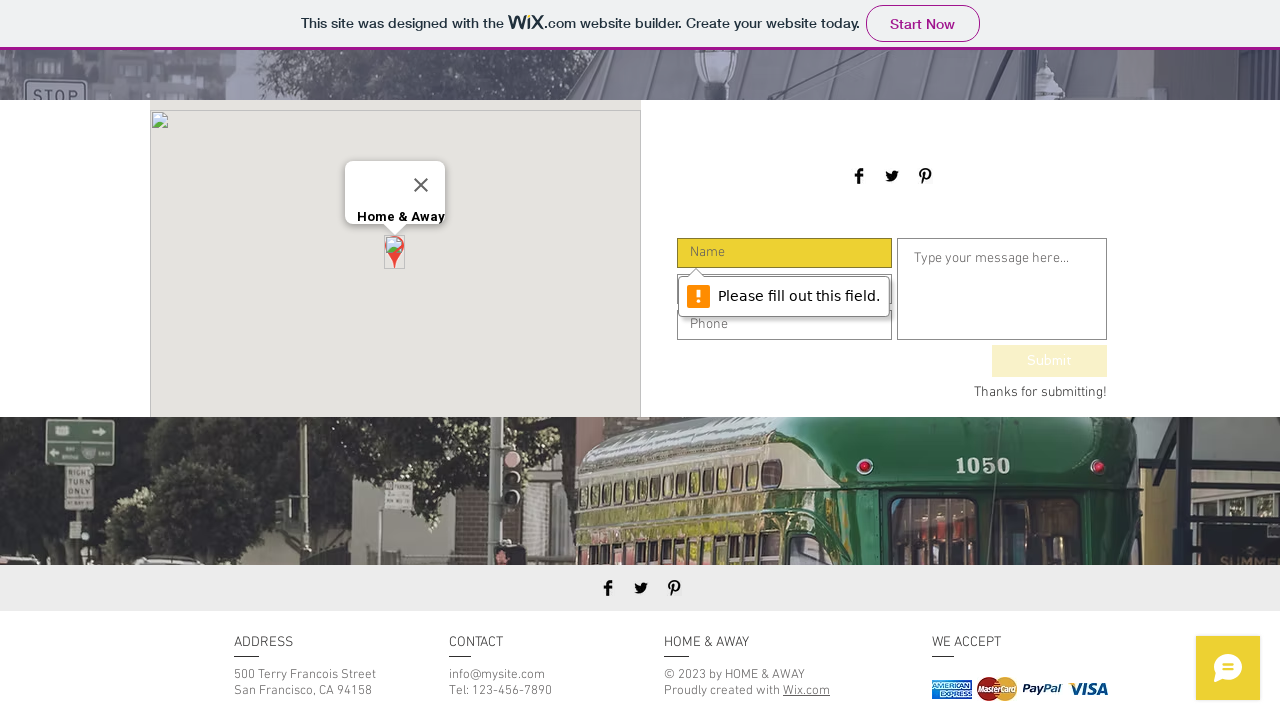

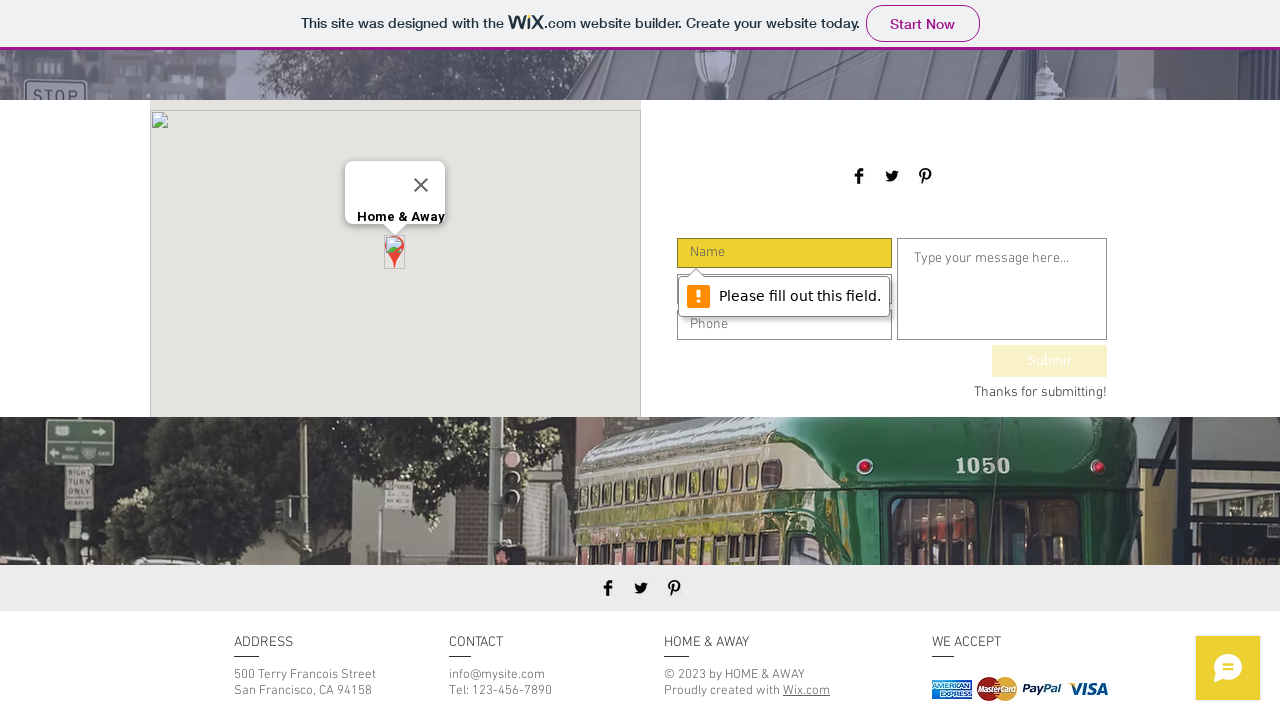